Tests the search/filter functionality on an offers page by entering "Rice" in the search field and verifying that all displayed results contain "Rice" in their names.

Starting URL: https://rahulshettyacademy.com/seleniumPractise/#/offers

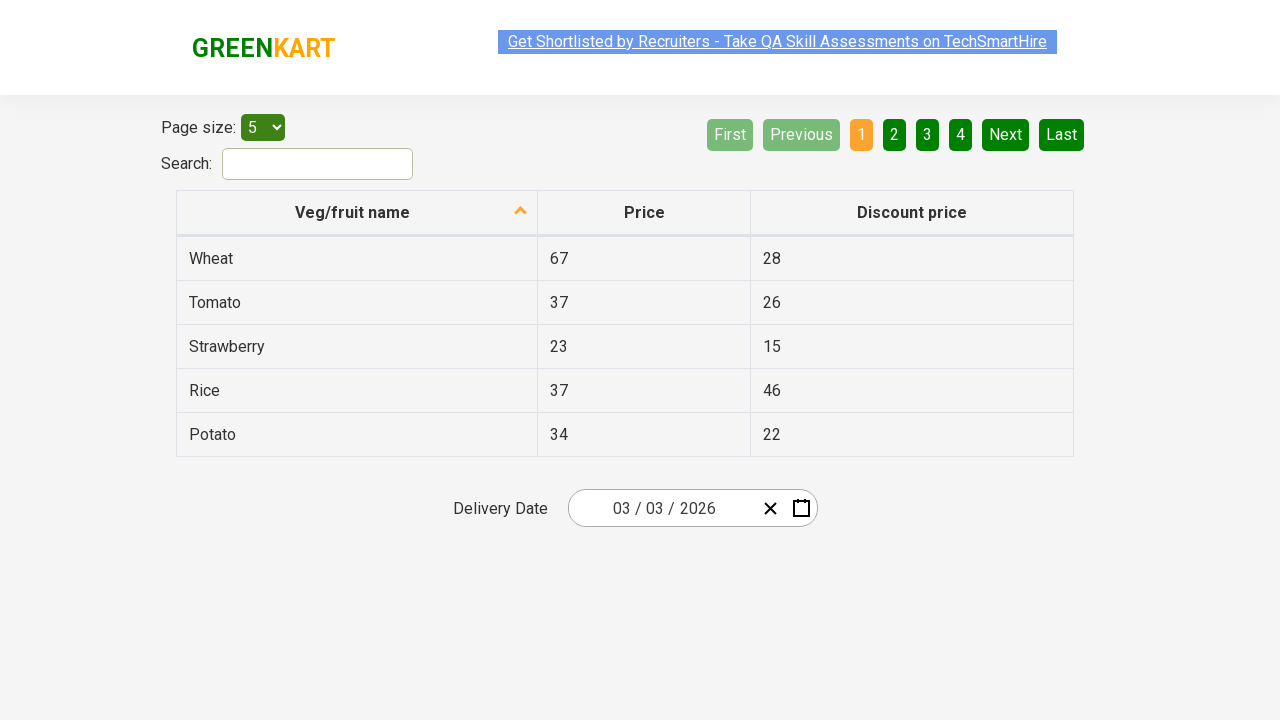

Filled search field with 'Rice' on #search-field
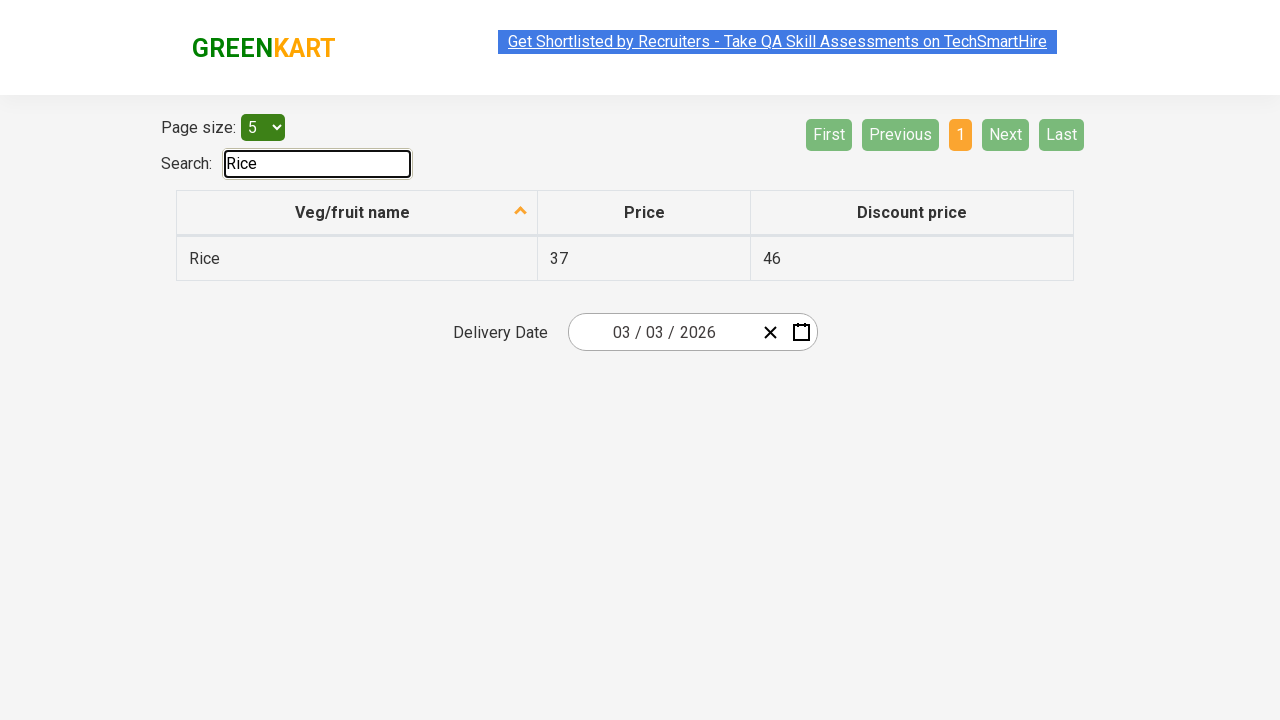

Waited 500ms for filter to apply
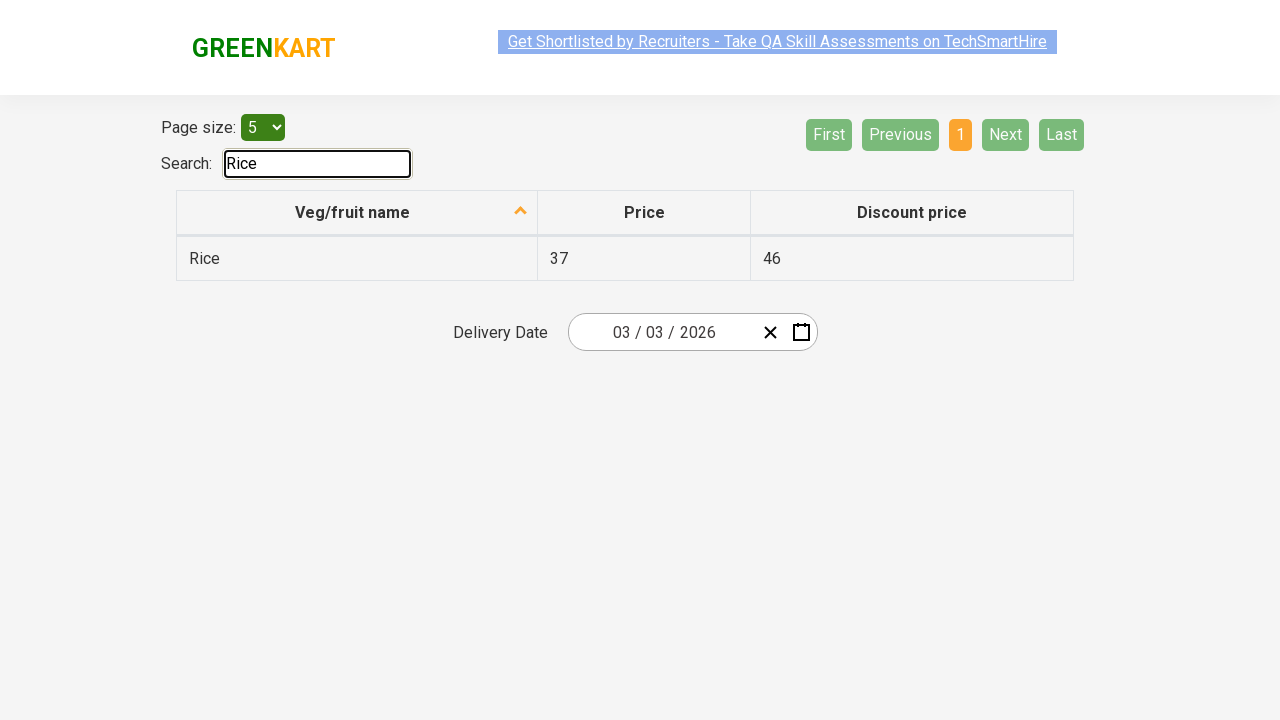

Retrieved all vegetable names from table first column
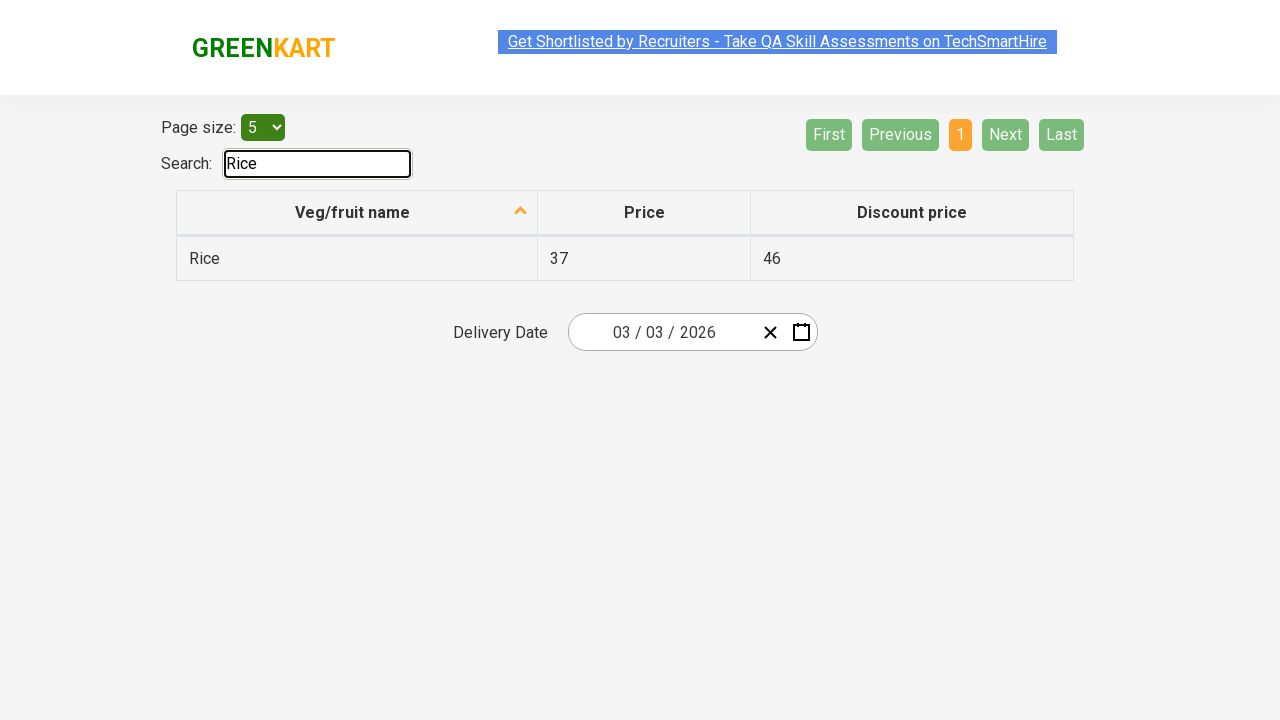

Verified 'Rice' contains 'Rice'
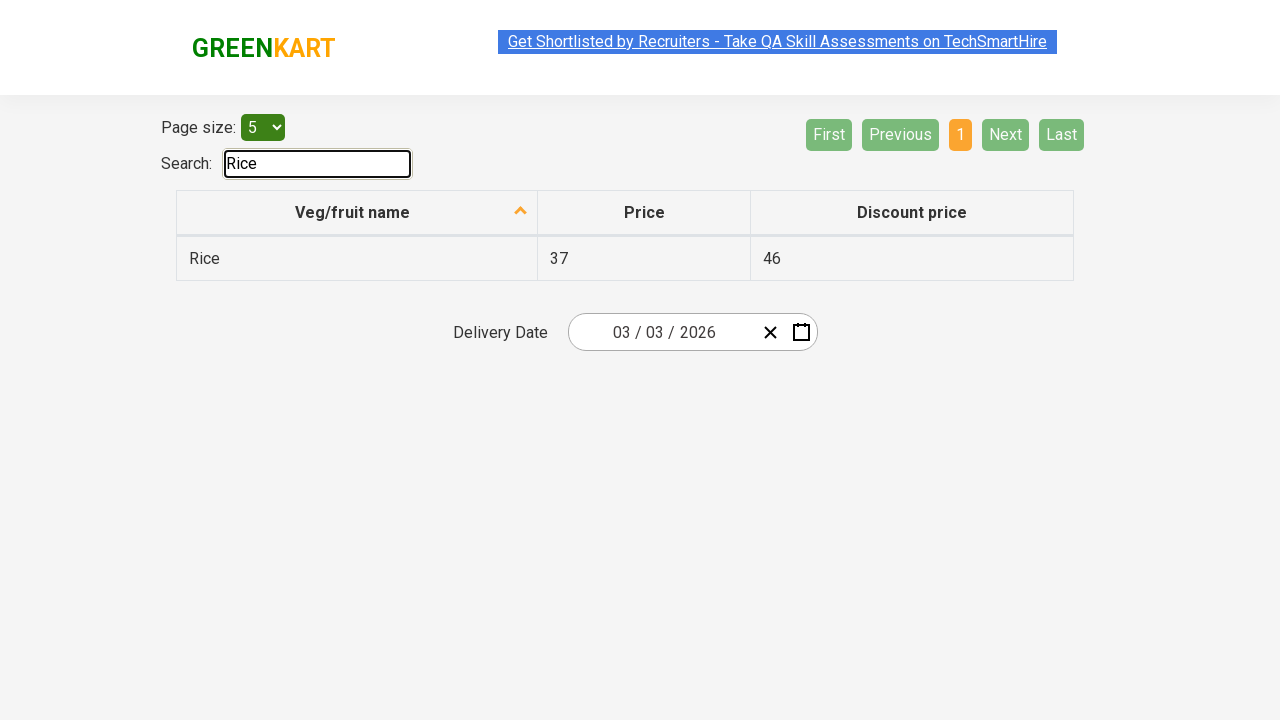

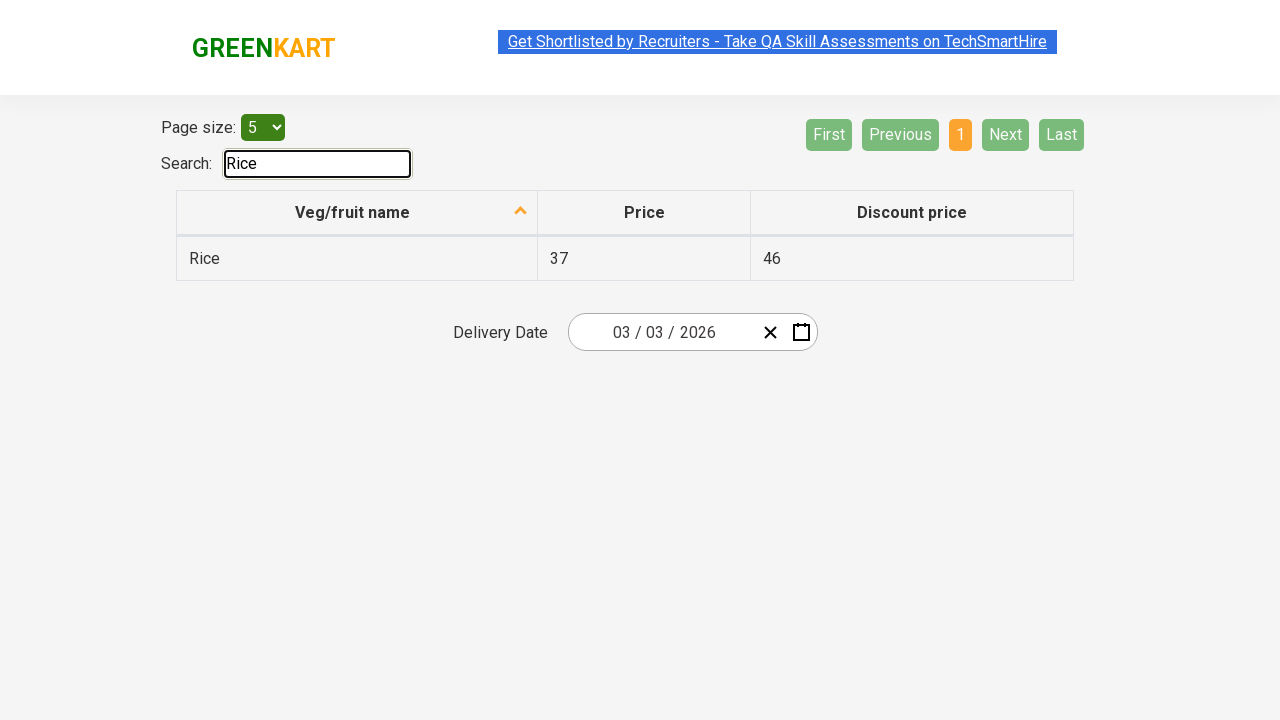